Fills out the student registration form with name, gender, and phone number, then submits and verifies the result

Starting URL: https://demoqa.com/automation-practice-form

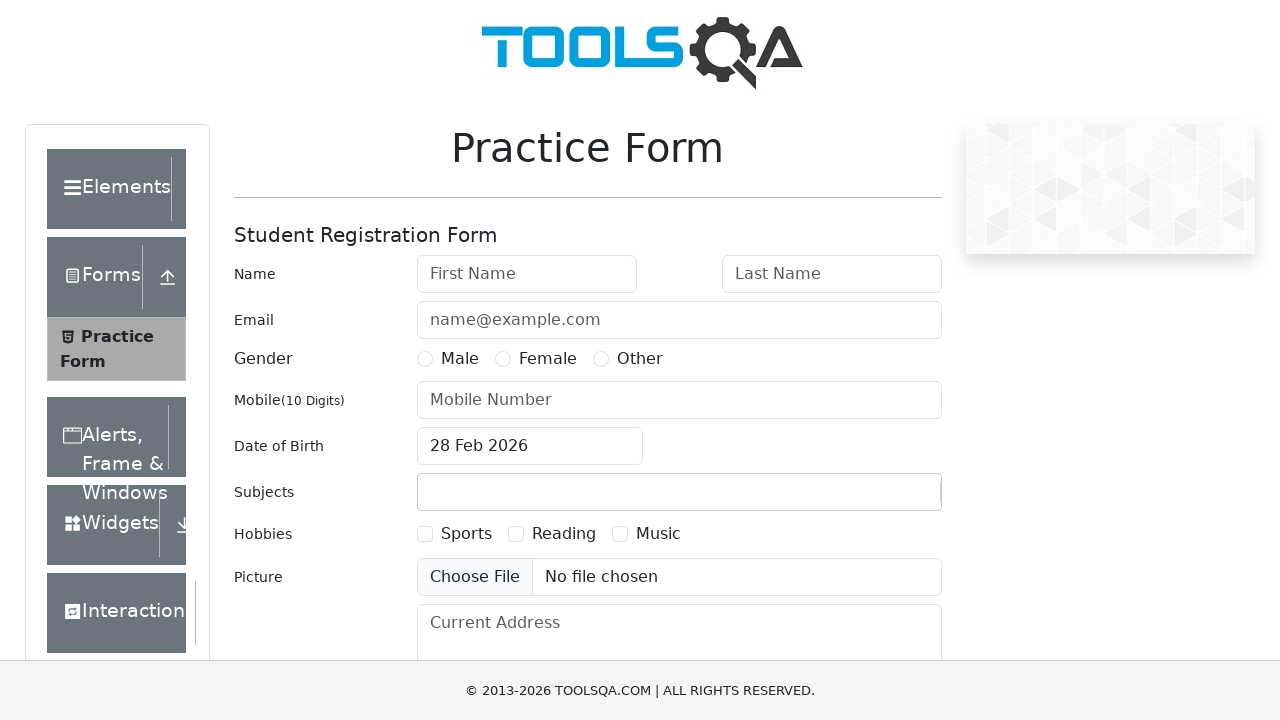

Filled first name field with 'Oleg' on input#firstName
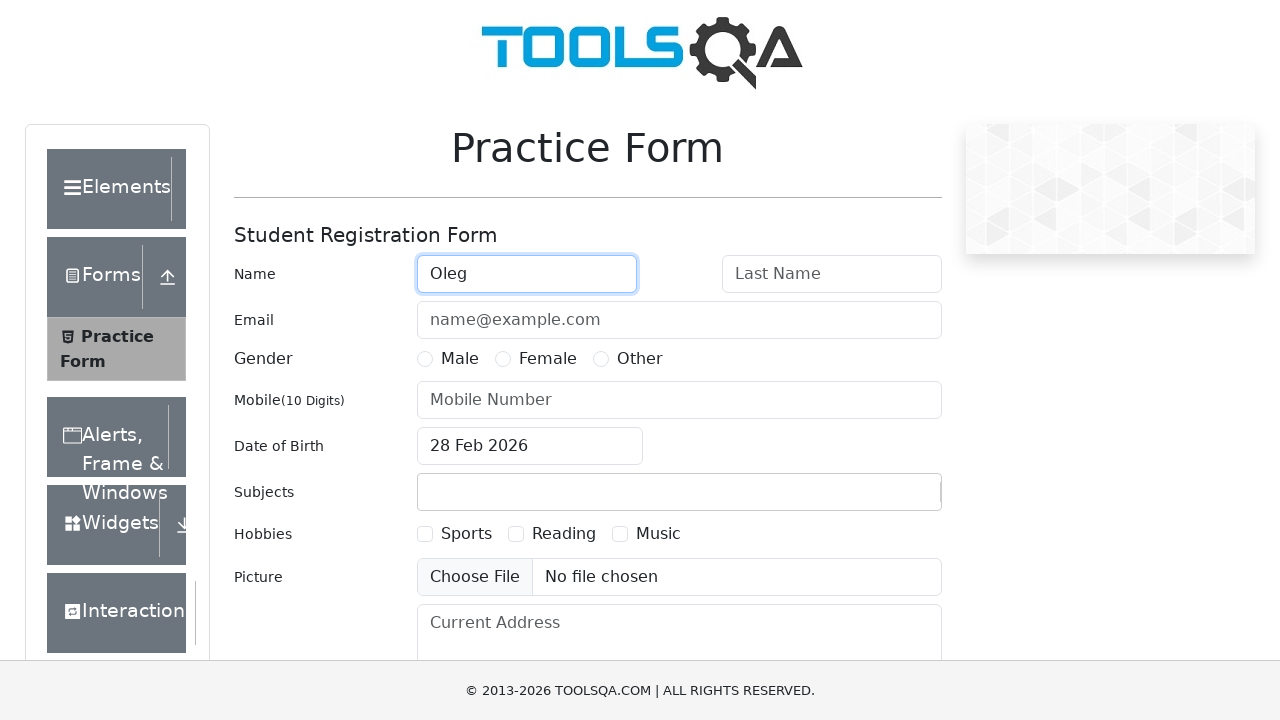

Filled last name field with 'Komarov' on input#lastName
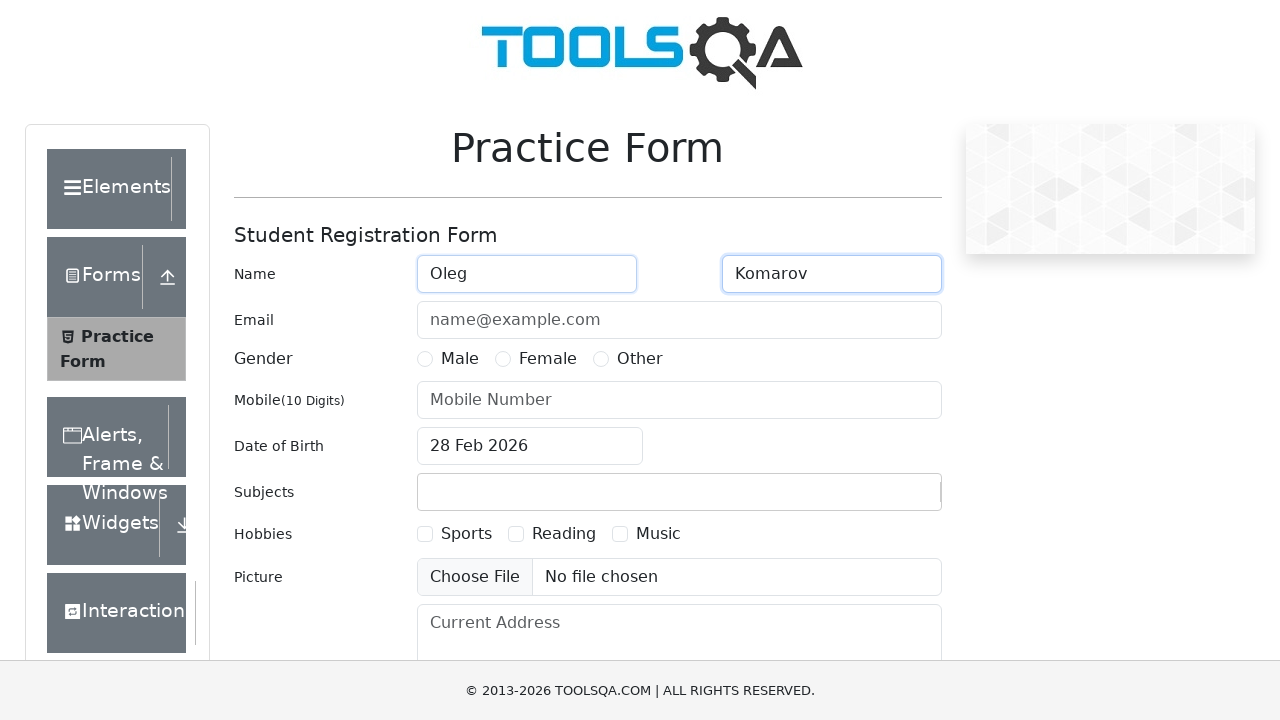

Selected male gender option at (460, 359) on label[for='gender-radio-1']
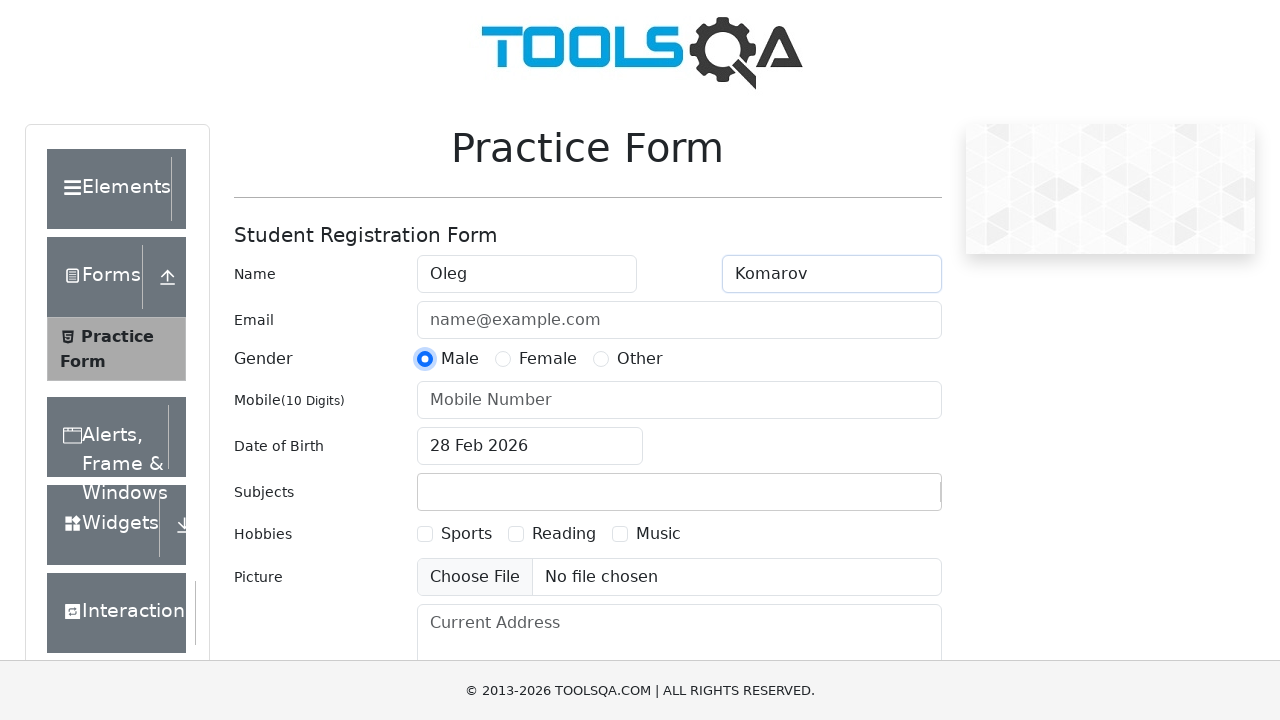

Filled phone number field with '89991114488' on input#userNumber
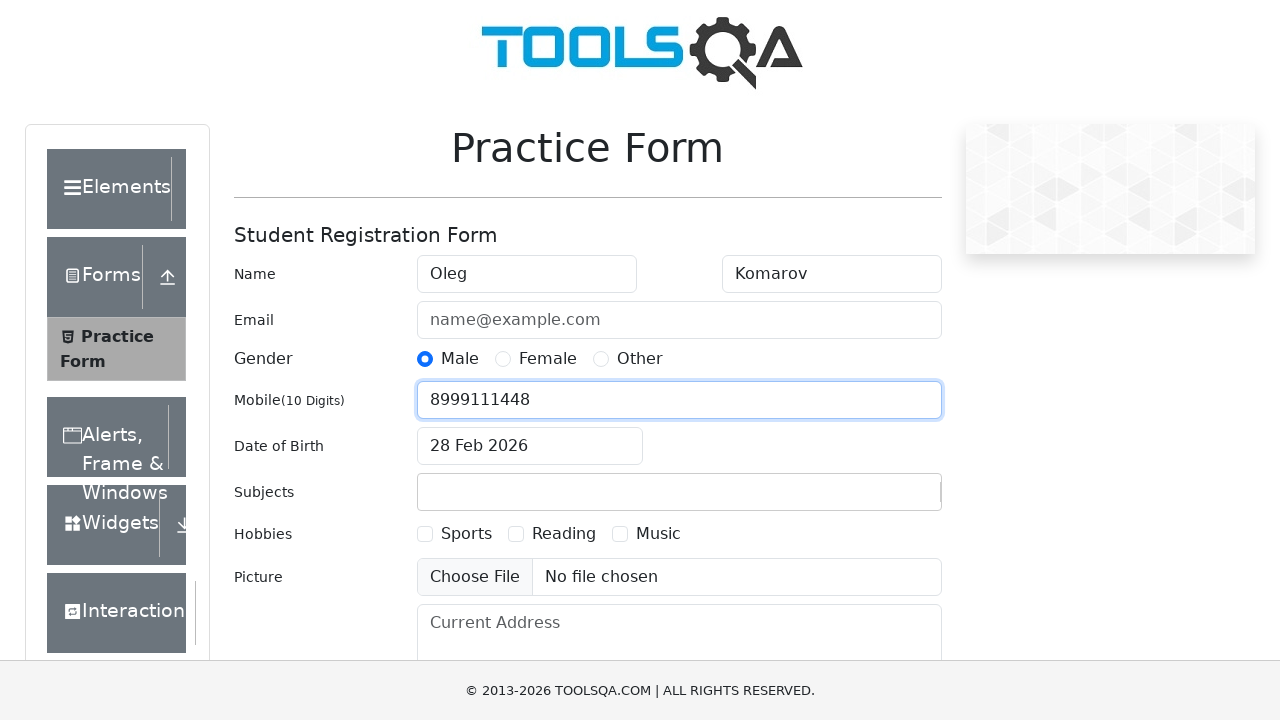

Clicked submit button to register at (885, 499) on #submit
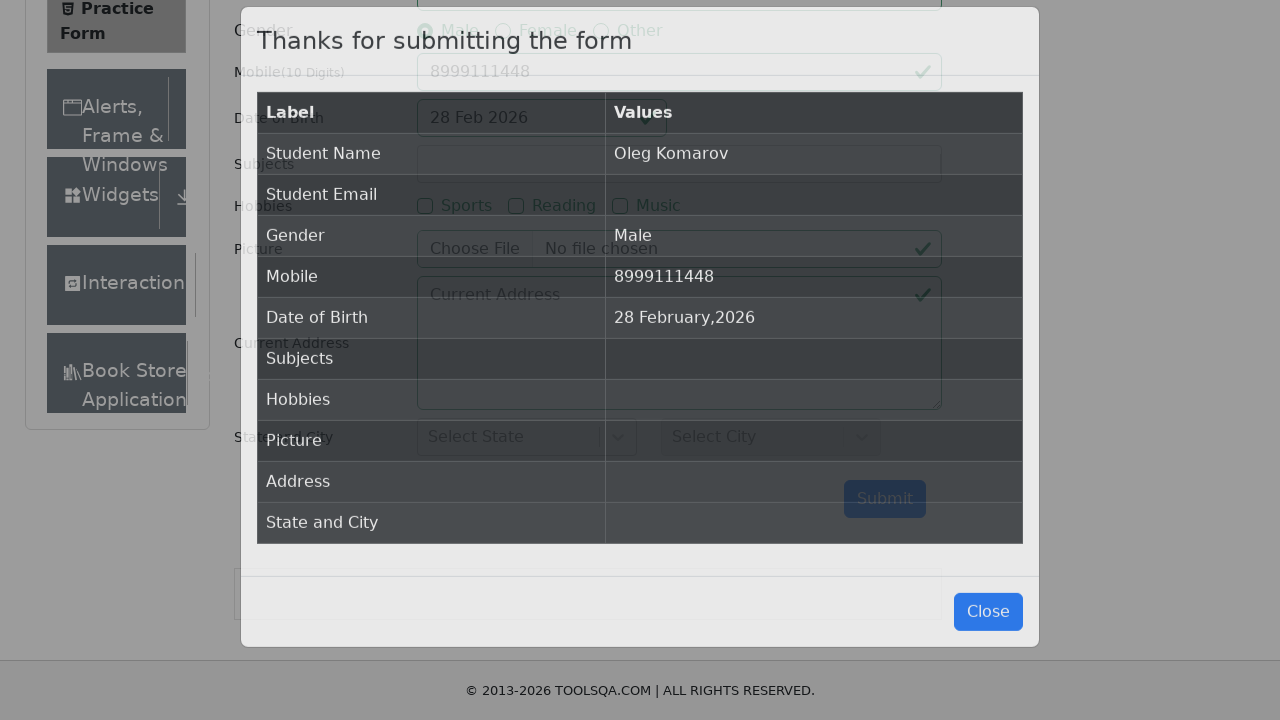

Result modal appeared with registration confirmation
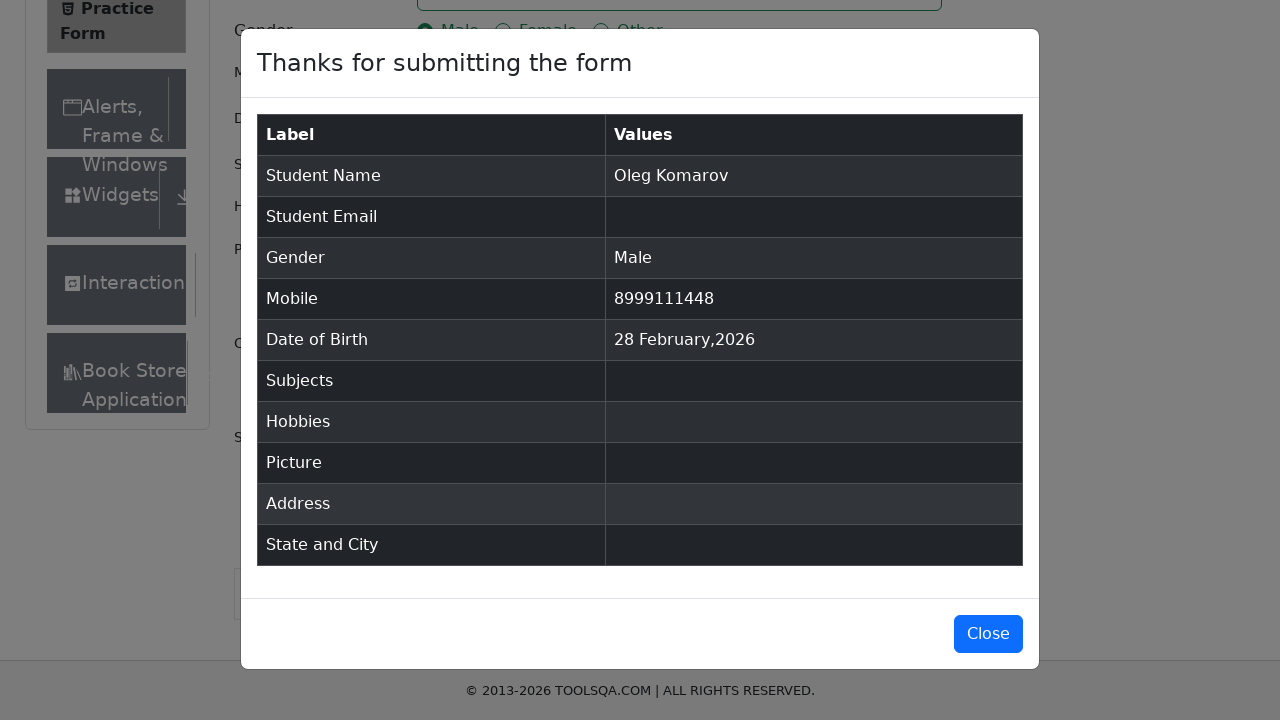

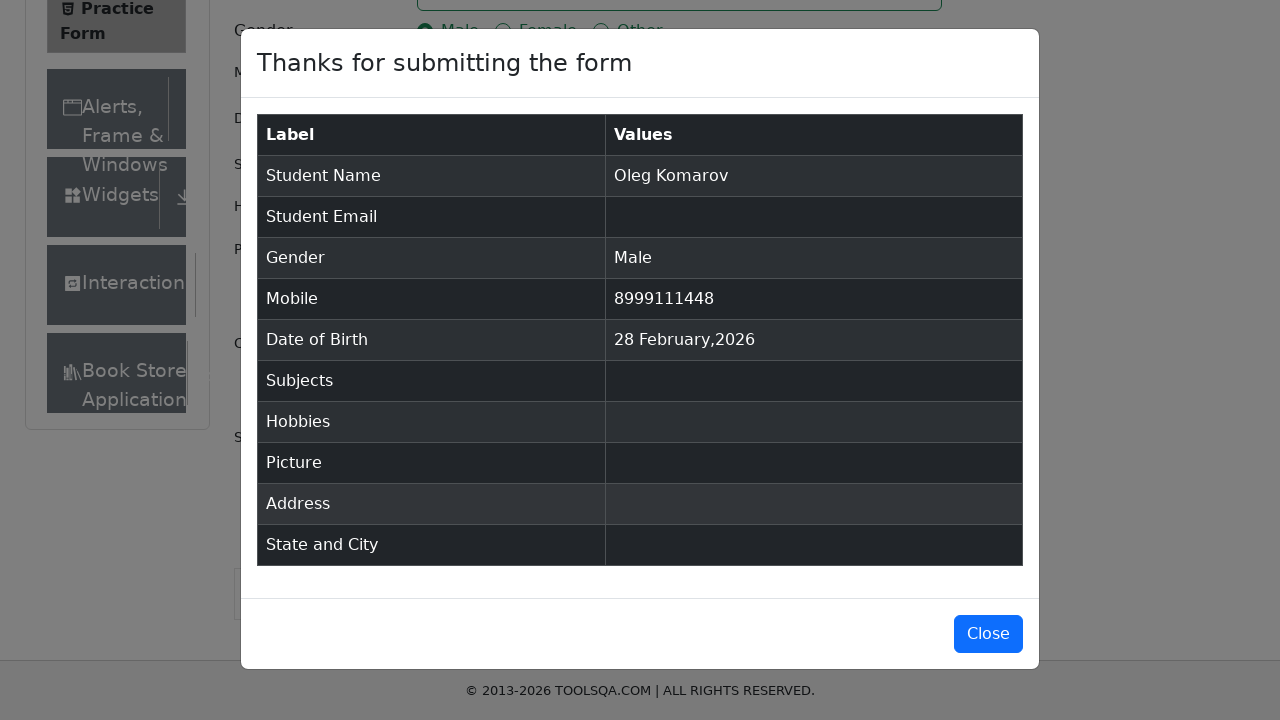